Tests a changing iframe scenario by monitoring a countdown timer in the first iframe, waiting for the iframe content to change, and then verifying the final "end of journey" message appears in the second iframe.

Starting URL: https://qaplayground.dev/apps/changing-iframe/

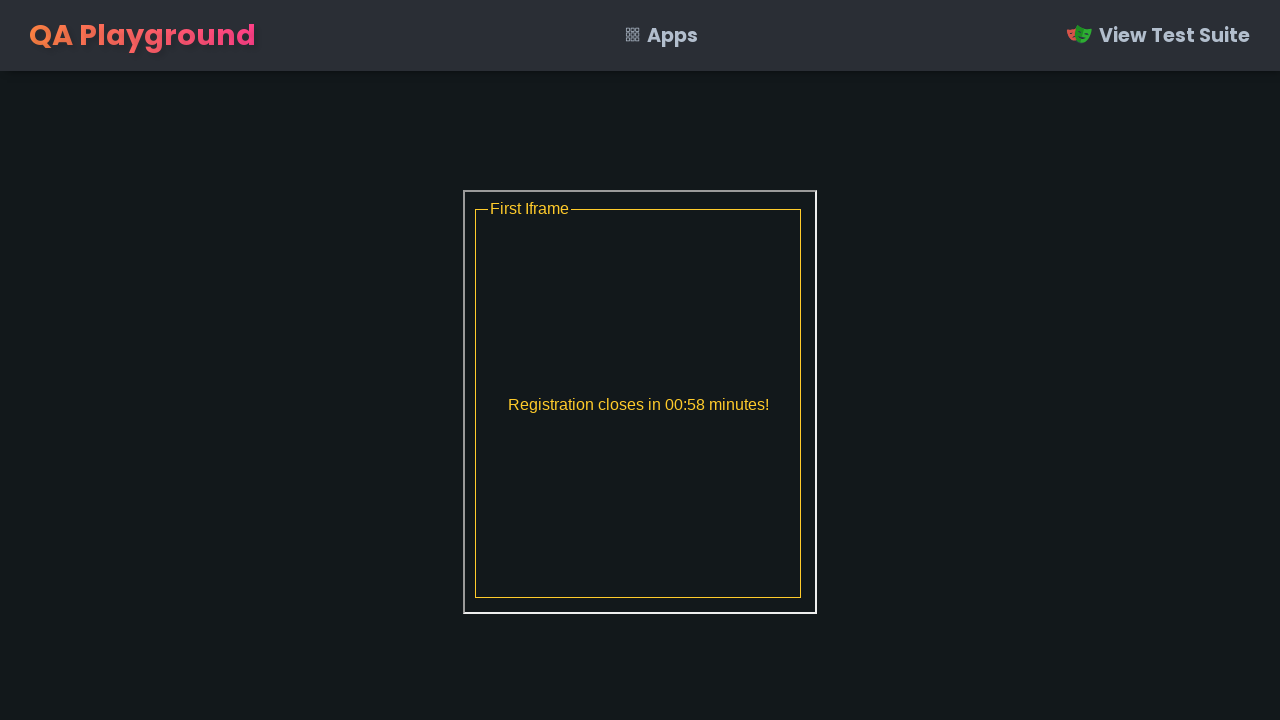

Retrieved frame1 reference
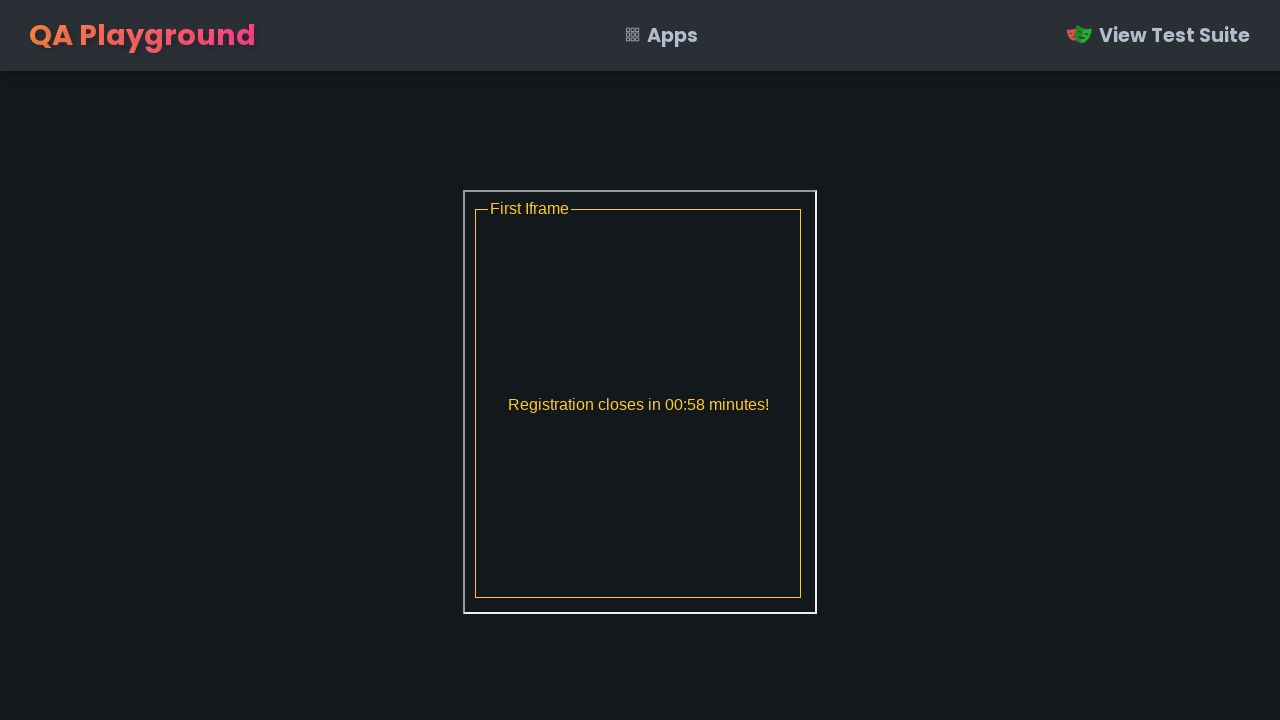

Asserted that frame1 exists
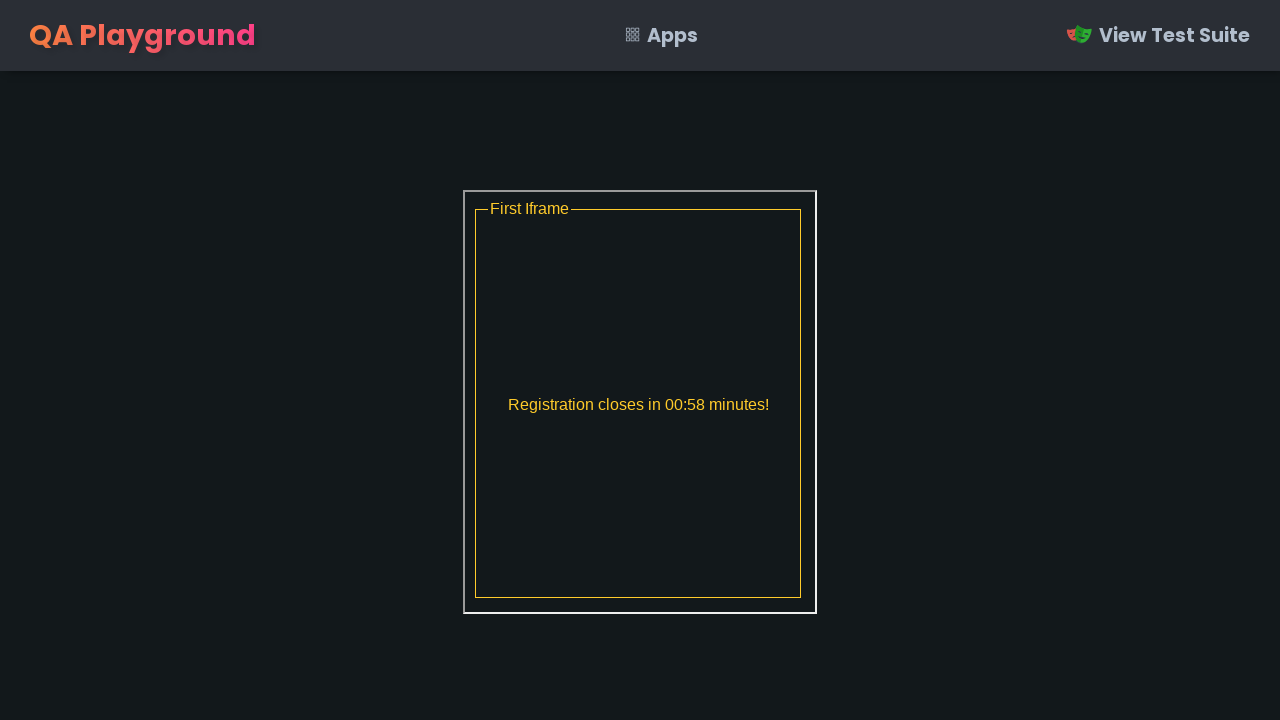

Checked iframe URL: https://qaplayground.dev/apps/changing-iframe/iframe1
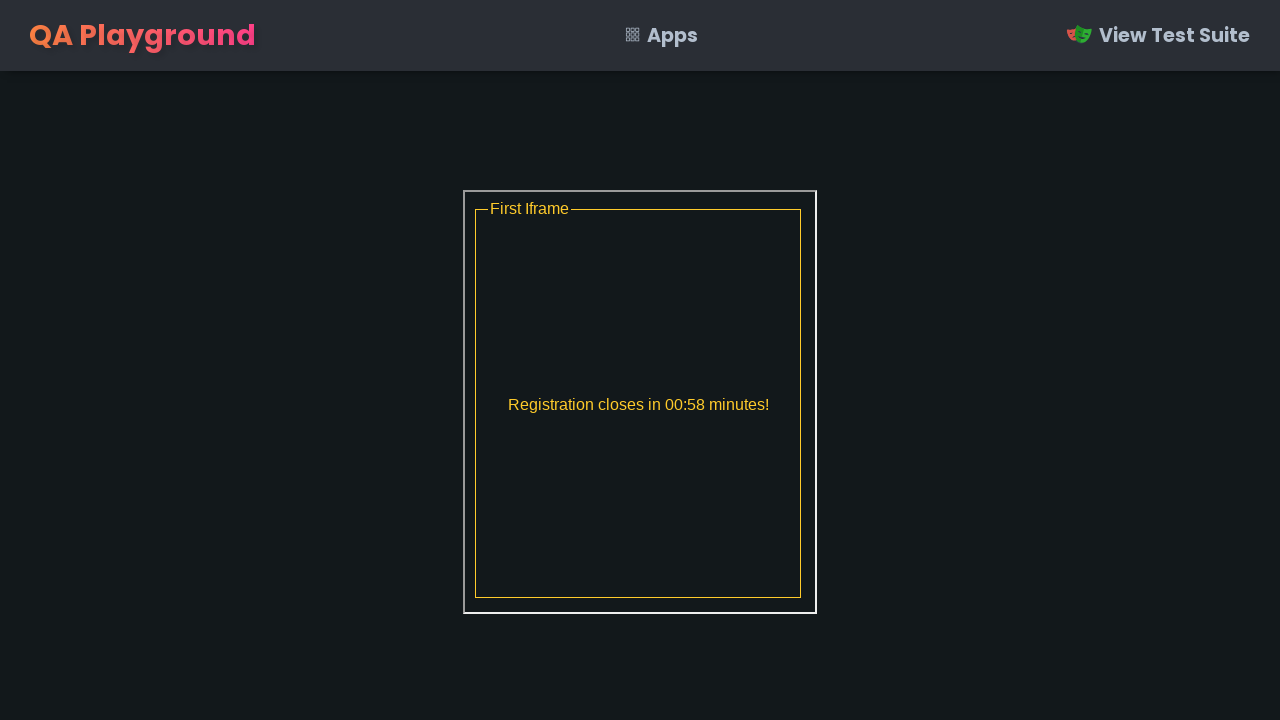

Retrieved countdown time: 00:58
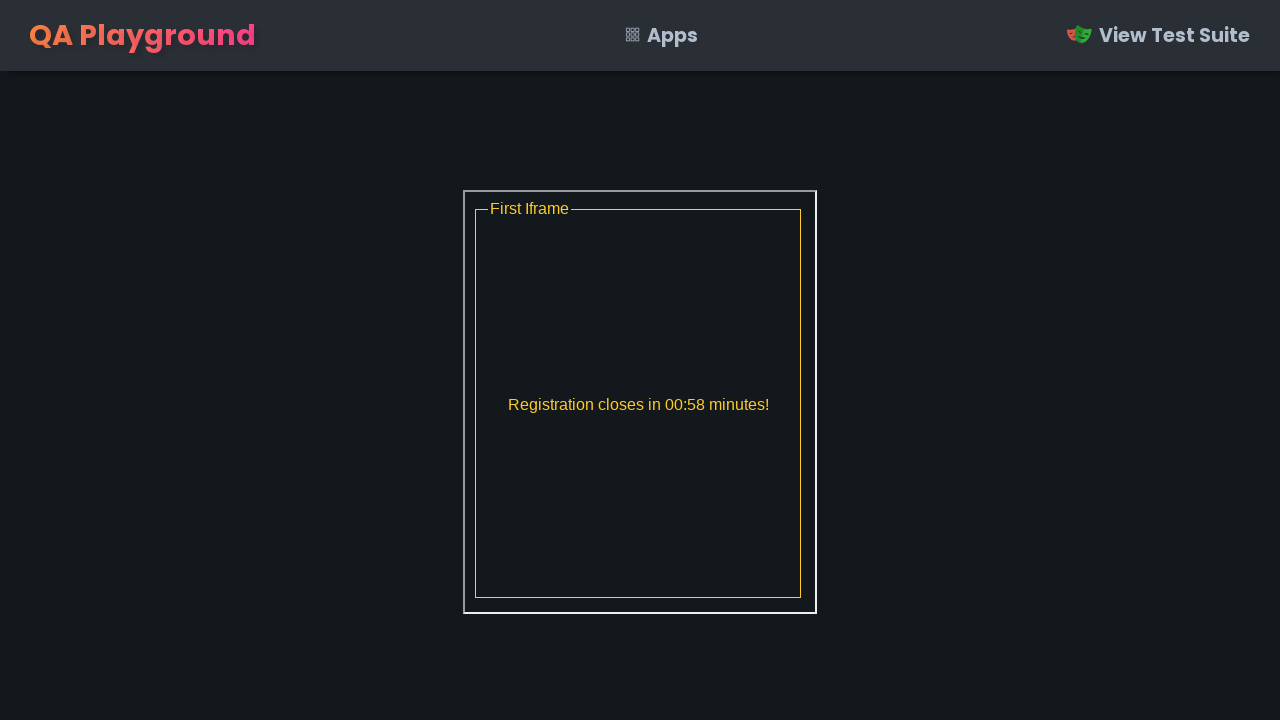

Waited 1 second before next countdown check
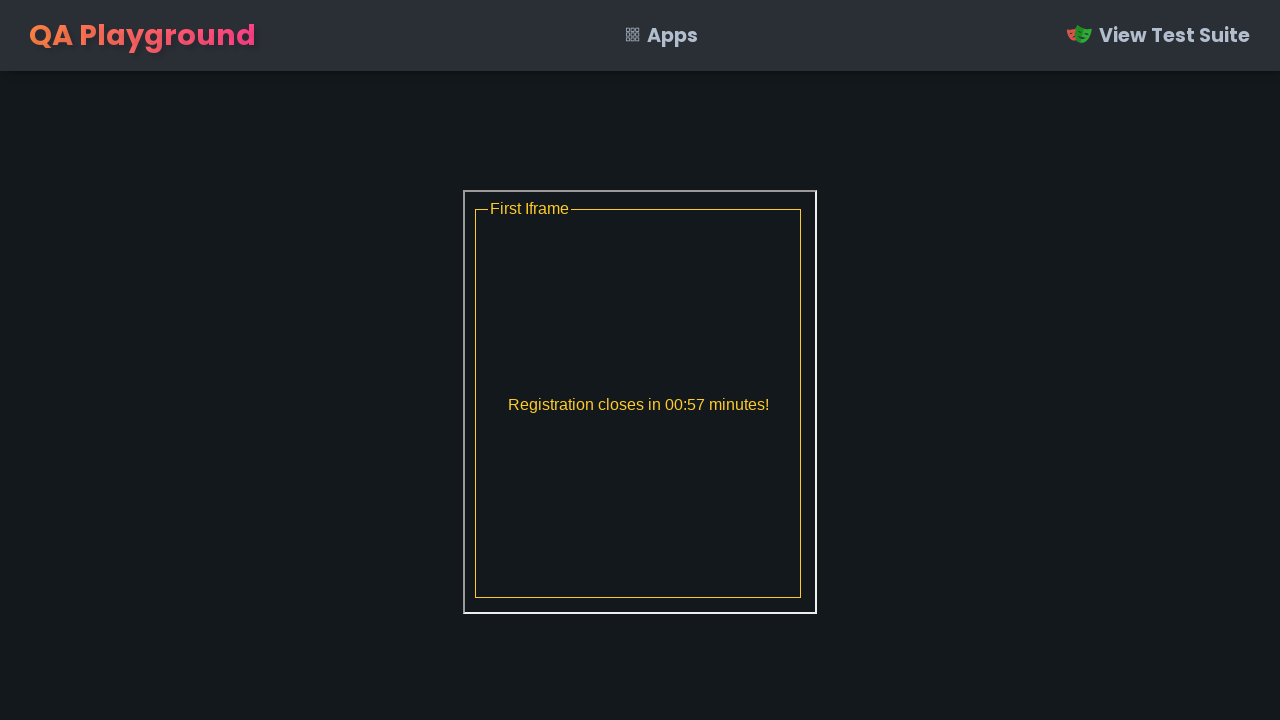

Checked iframe URL: https://qaplayground.dev/apps/changing-iframe/iframe1
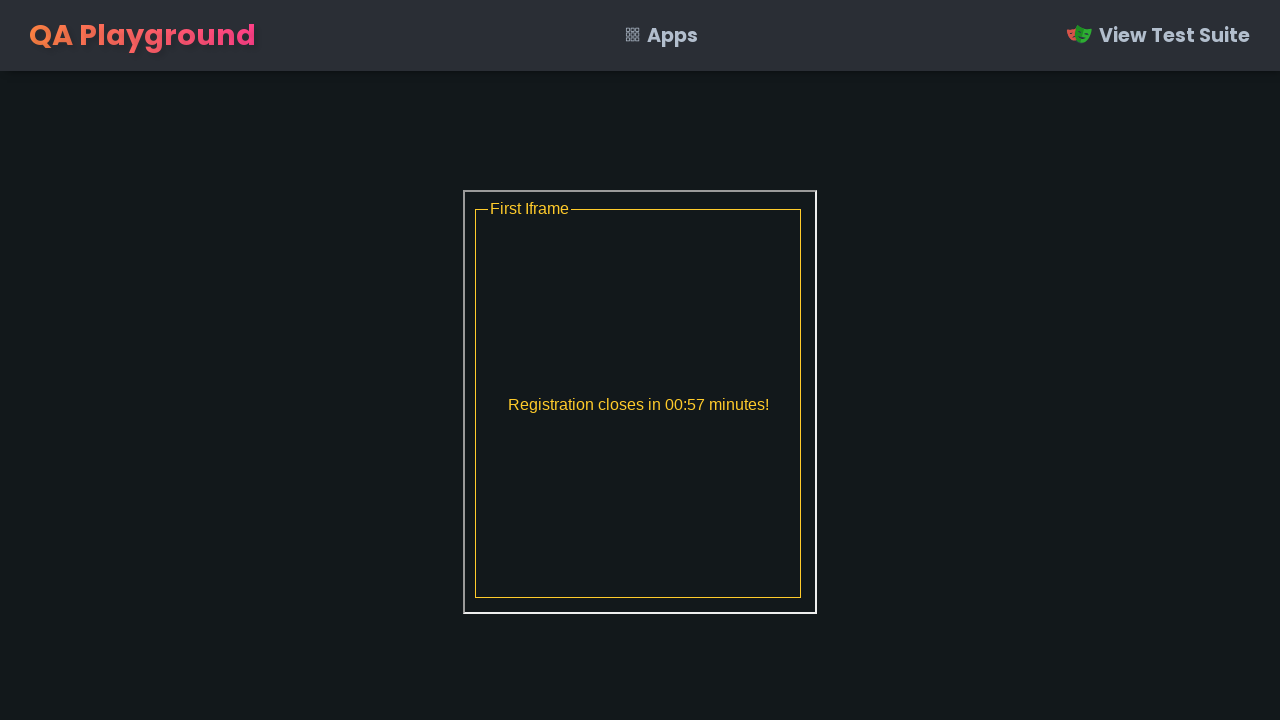

Retrieved countdown time: 00:57
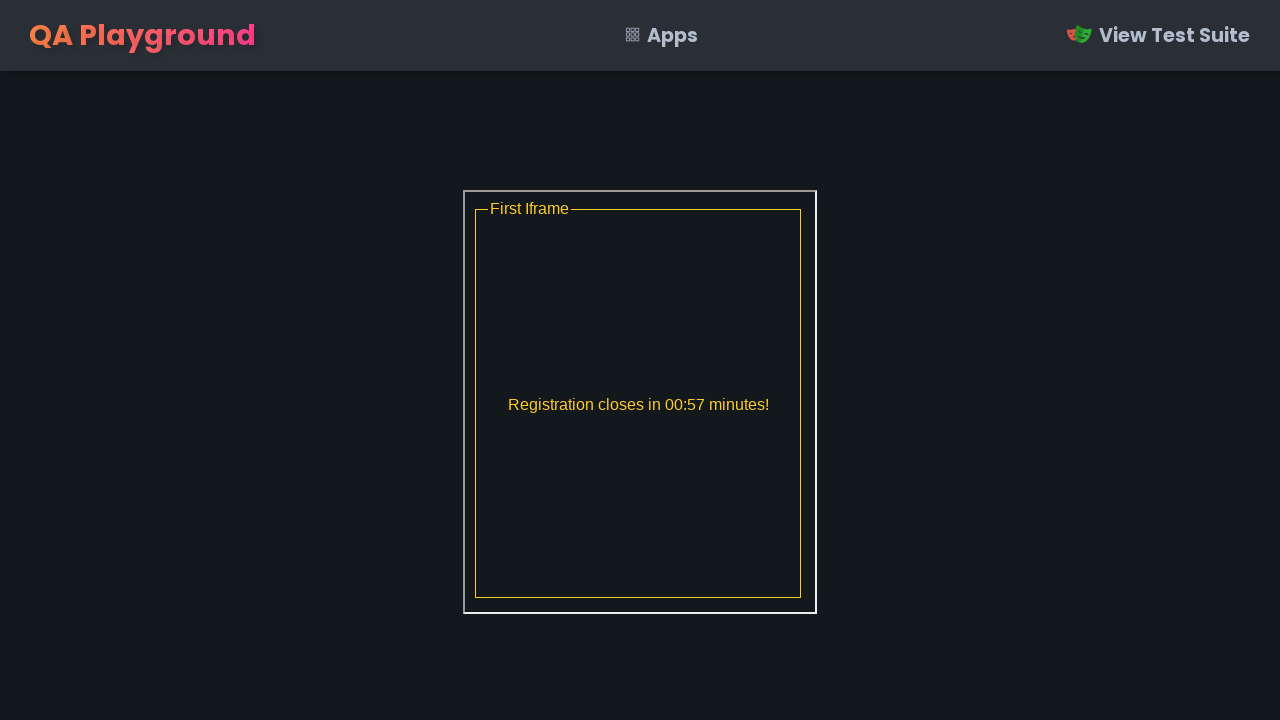

Waited 1 second before next countdown check
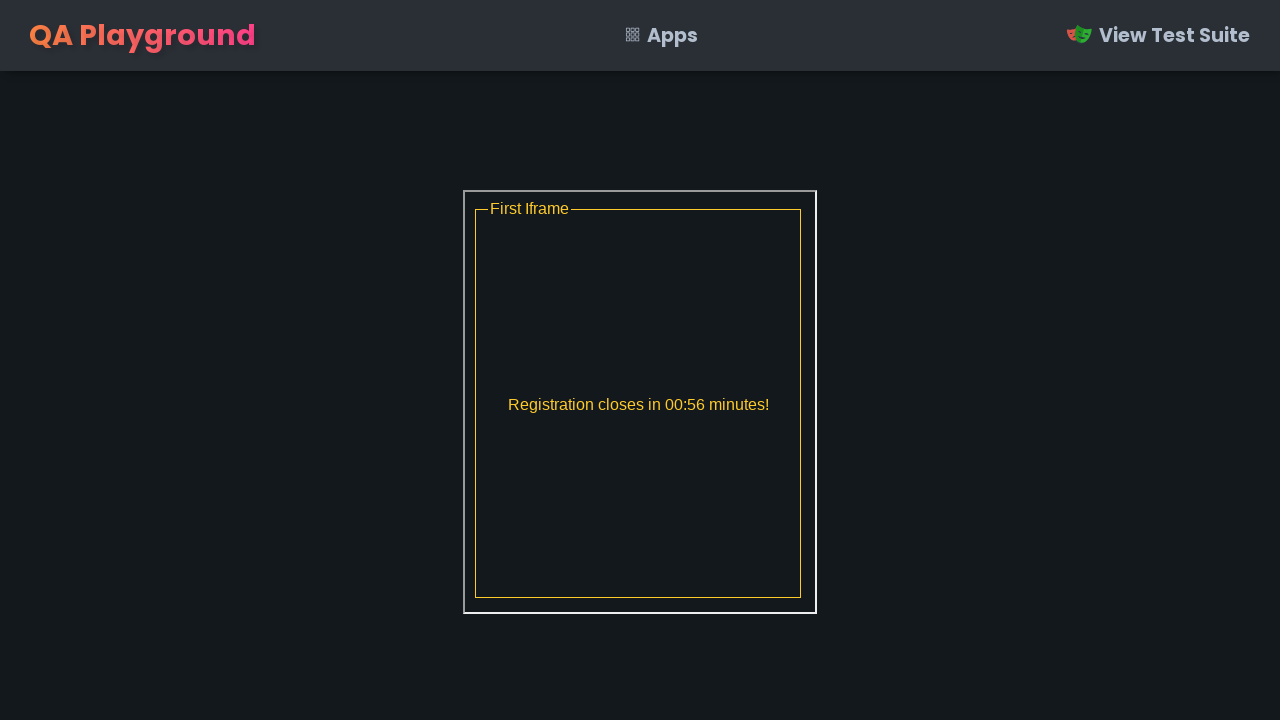

Checked iframe URL: https://qaplayground.dev/apps/changing-iframe/iframe1
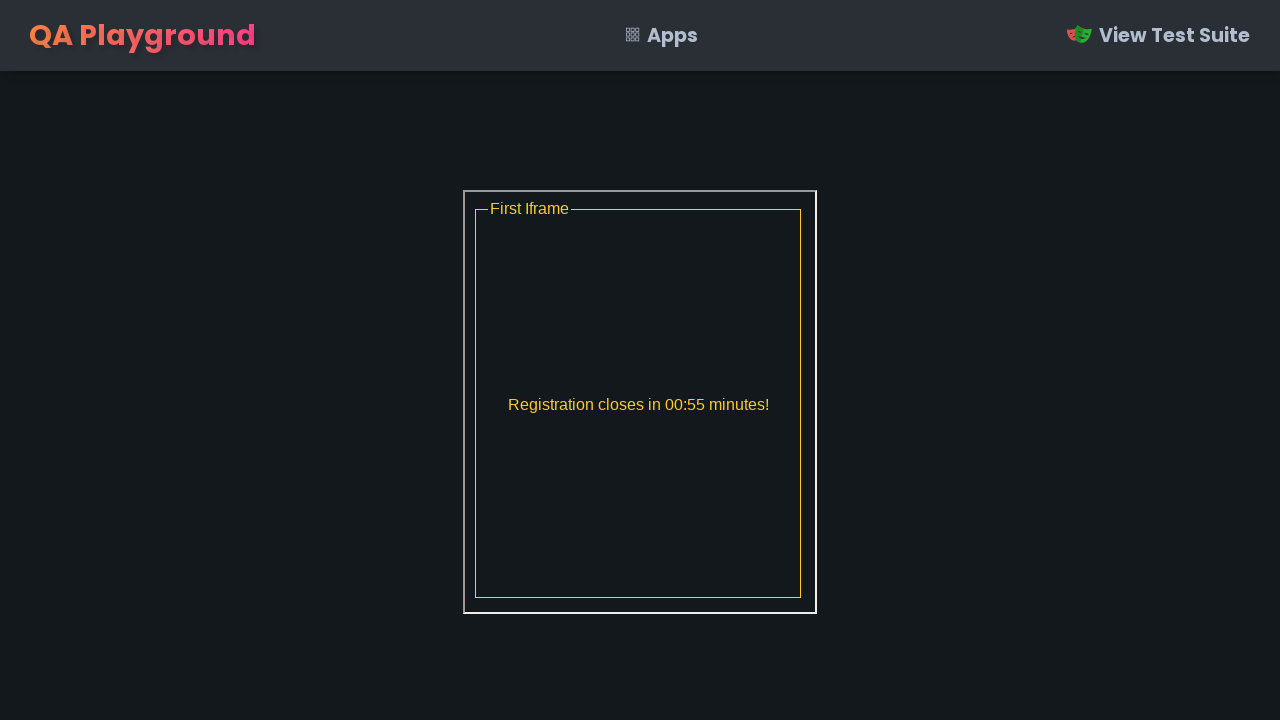

Retrieved countdown time: 00:55
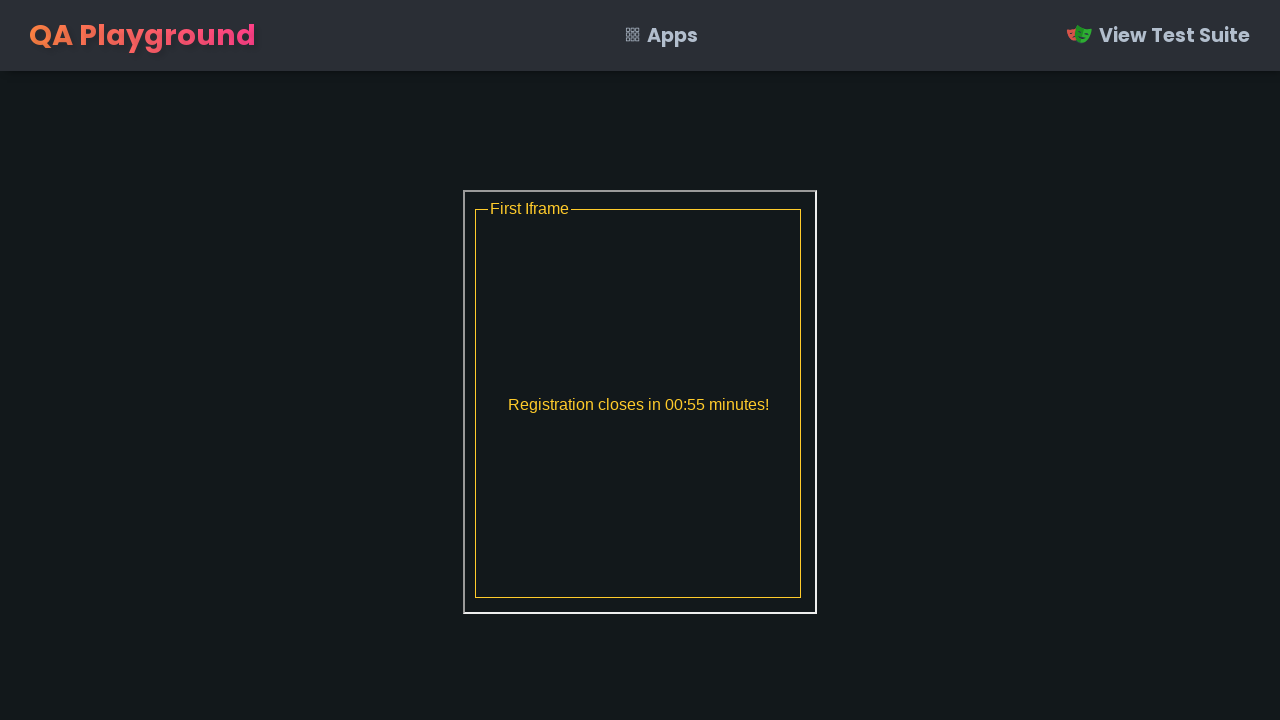

Waited 1 second before next countdown check
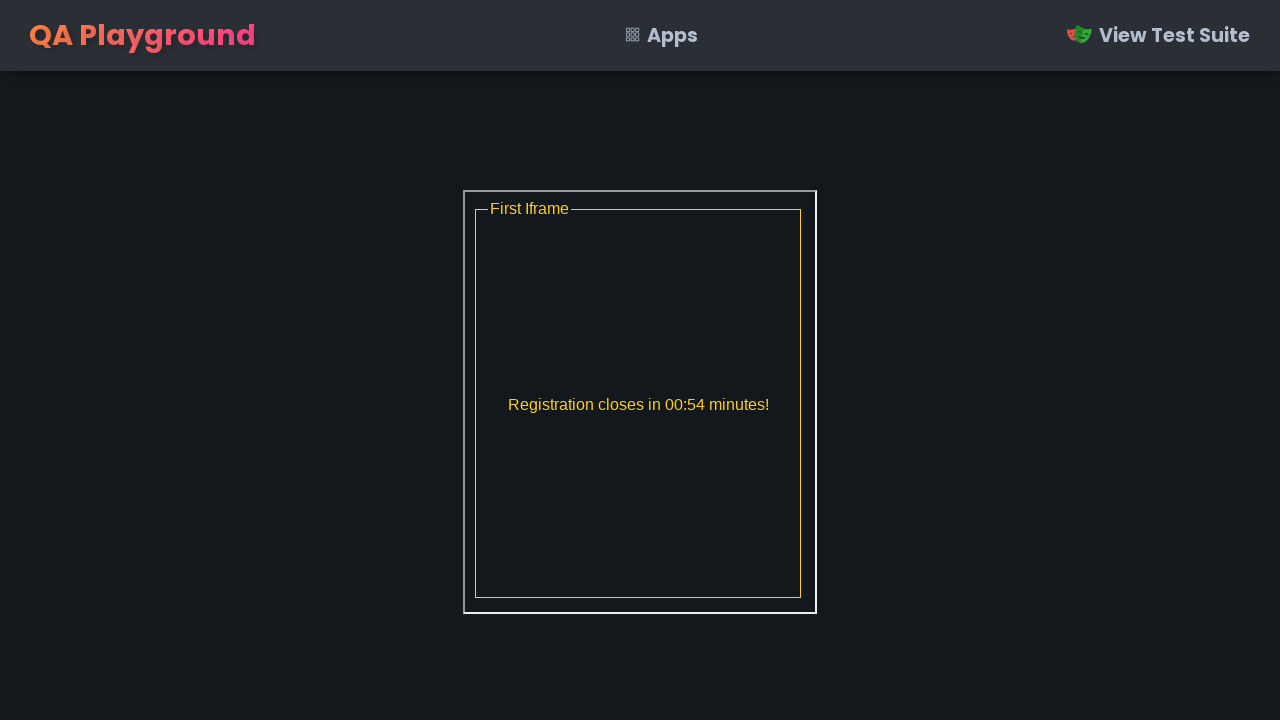

Checked iframe URL: https://qaplayground.dev/apps/changing-iframe/iframe1
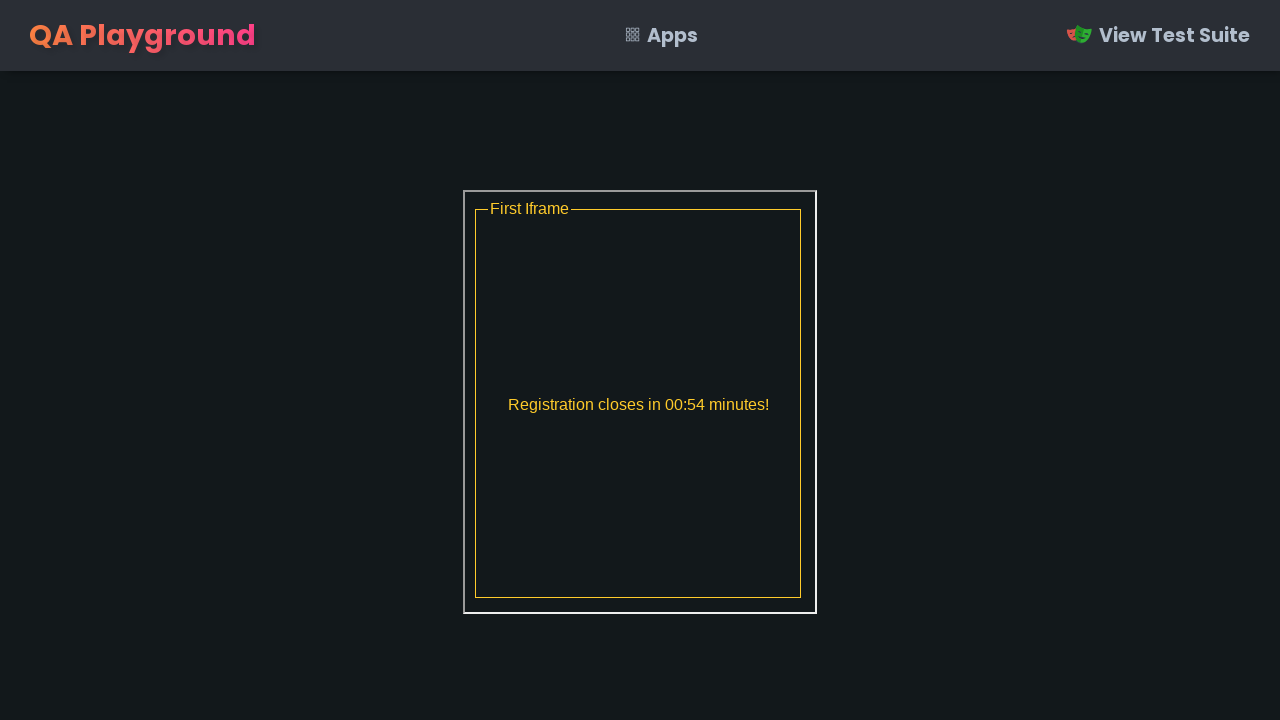

Retrieved countdown time: 00:54
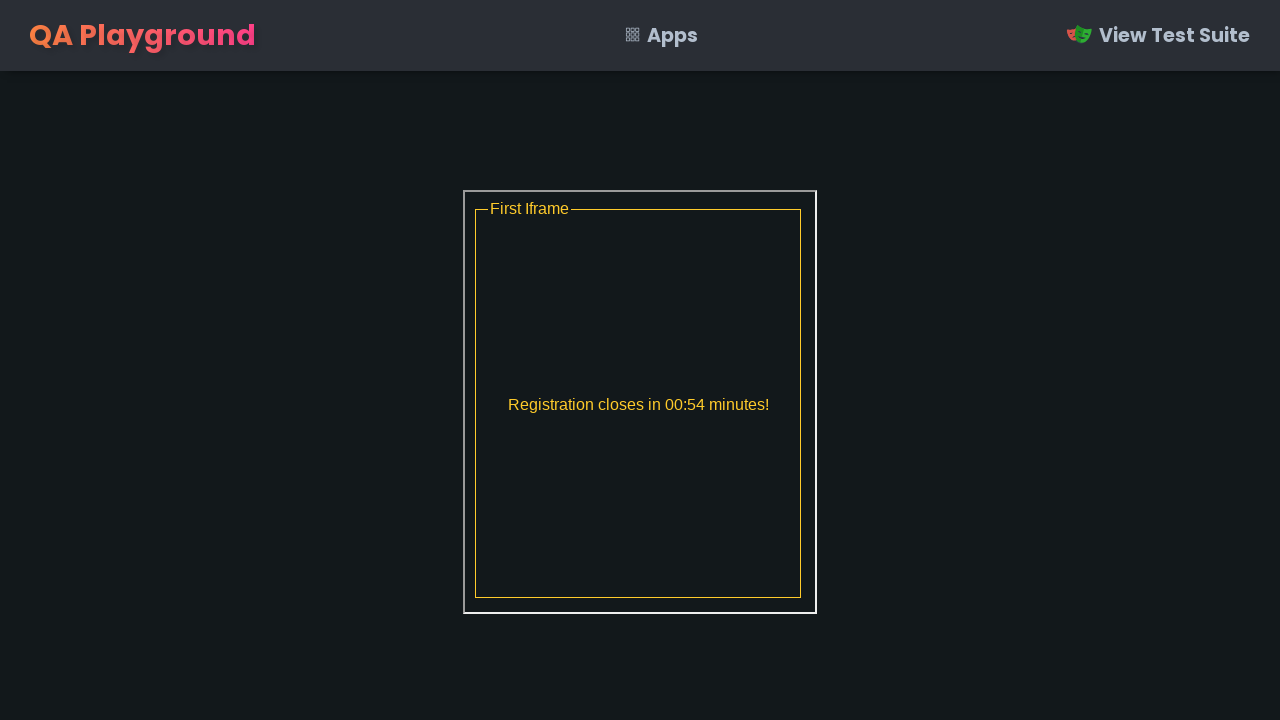

Waited 1 second before next countdown check
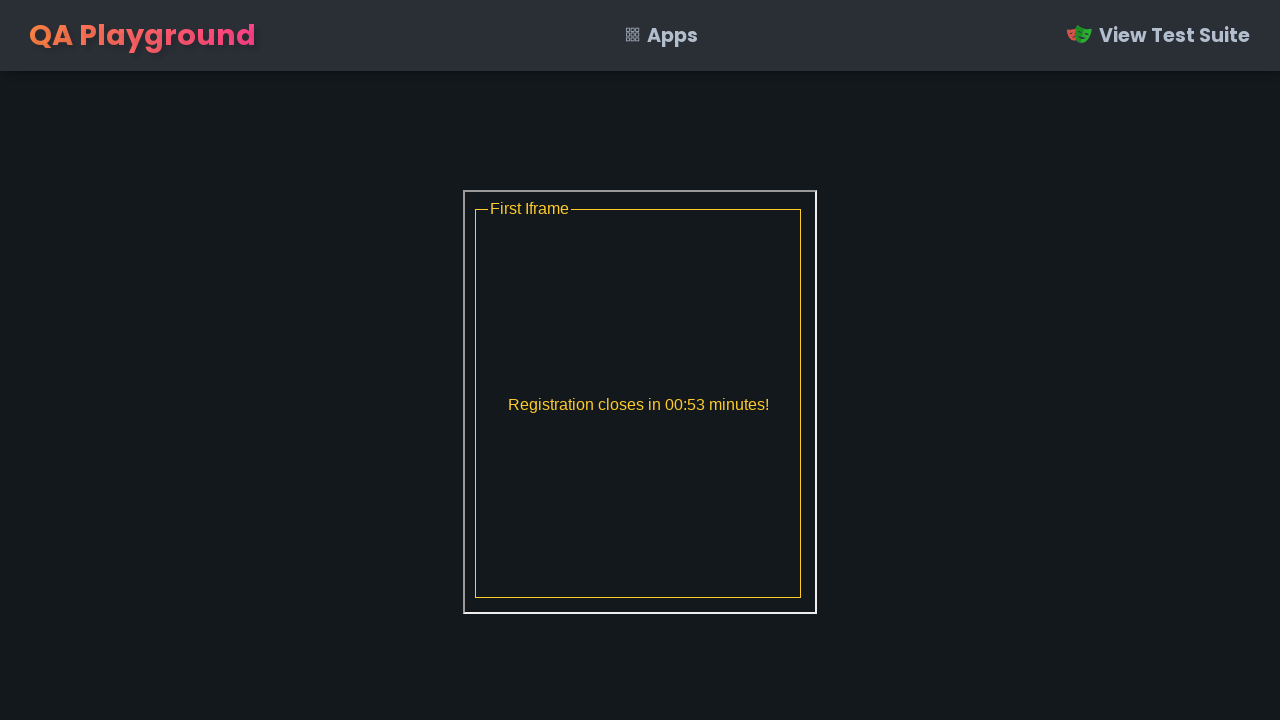

Checked iframe URL: https://qaplayground.dev/apps/changing-iframe/iframe1
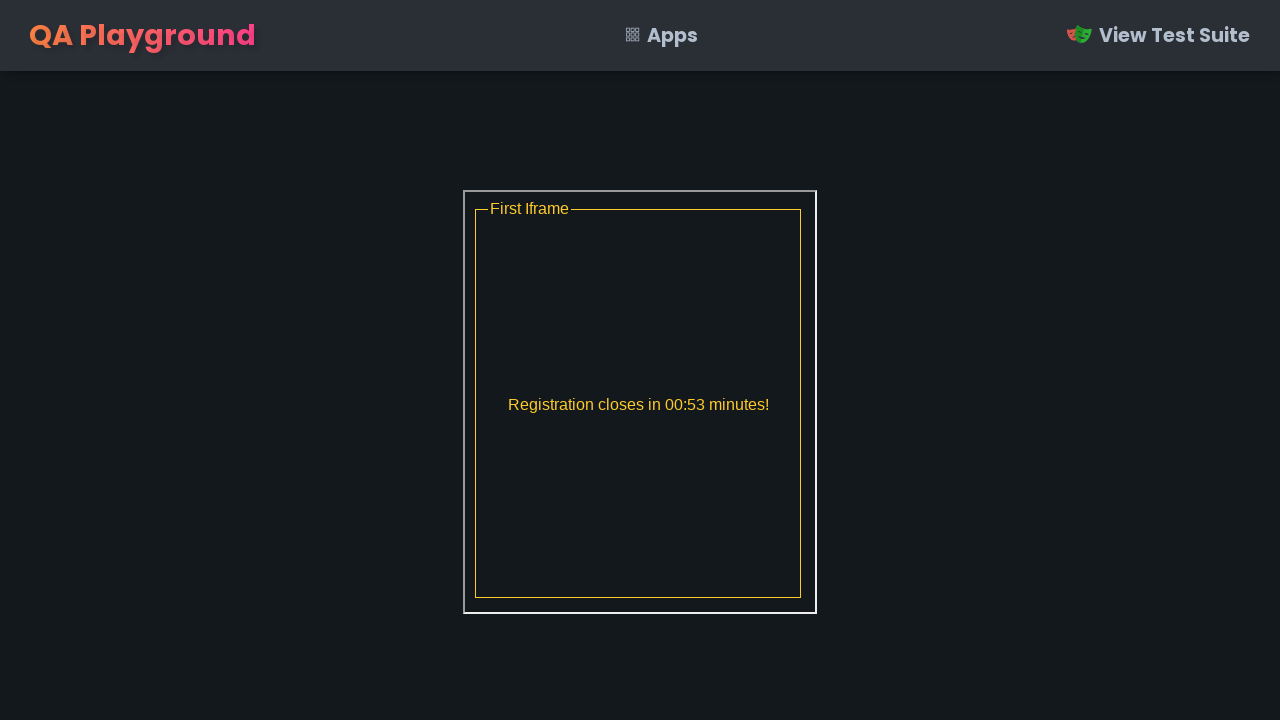

Retrieved countdown time: 00:53
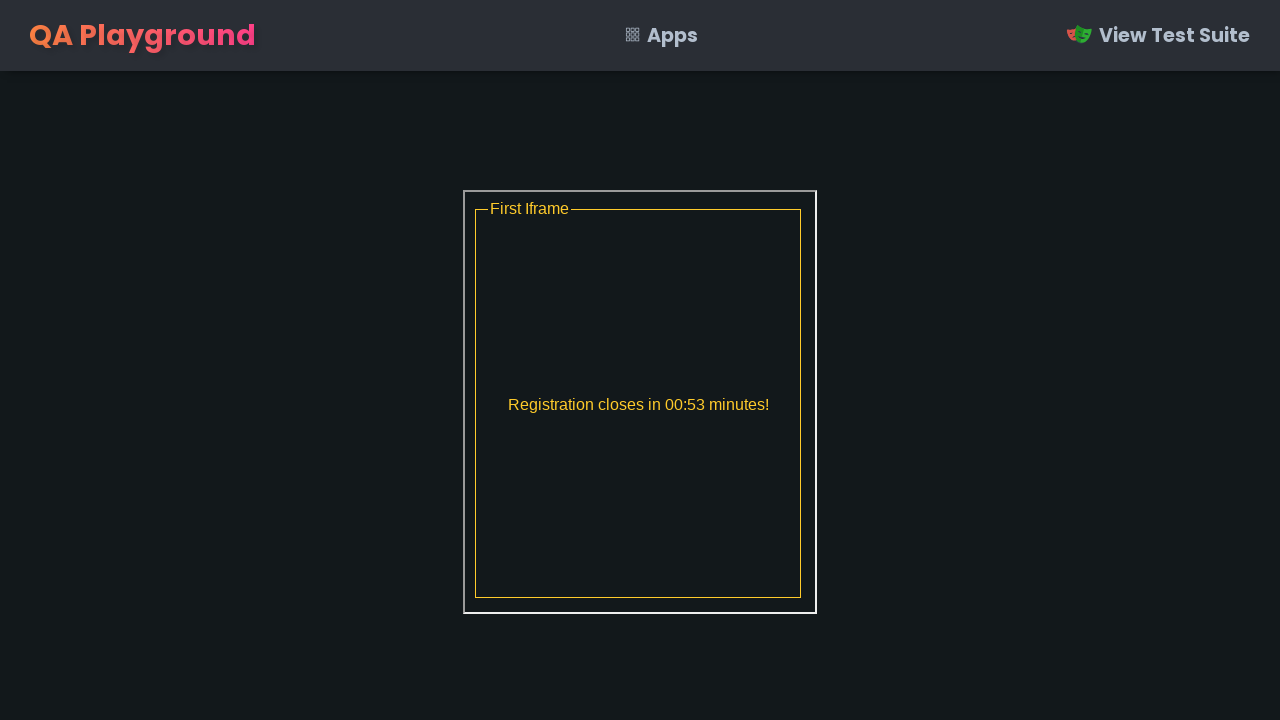

Waited 1 second before next countdown check
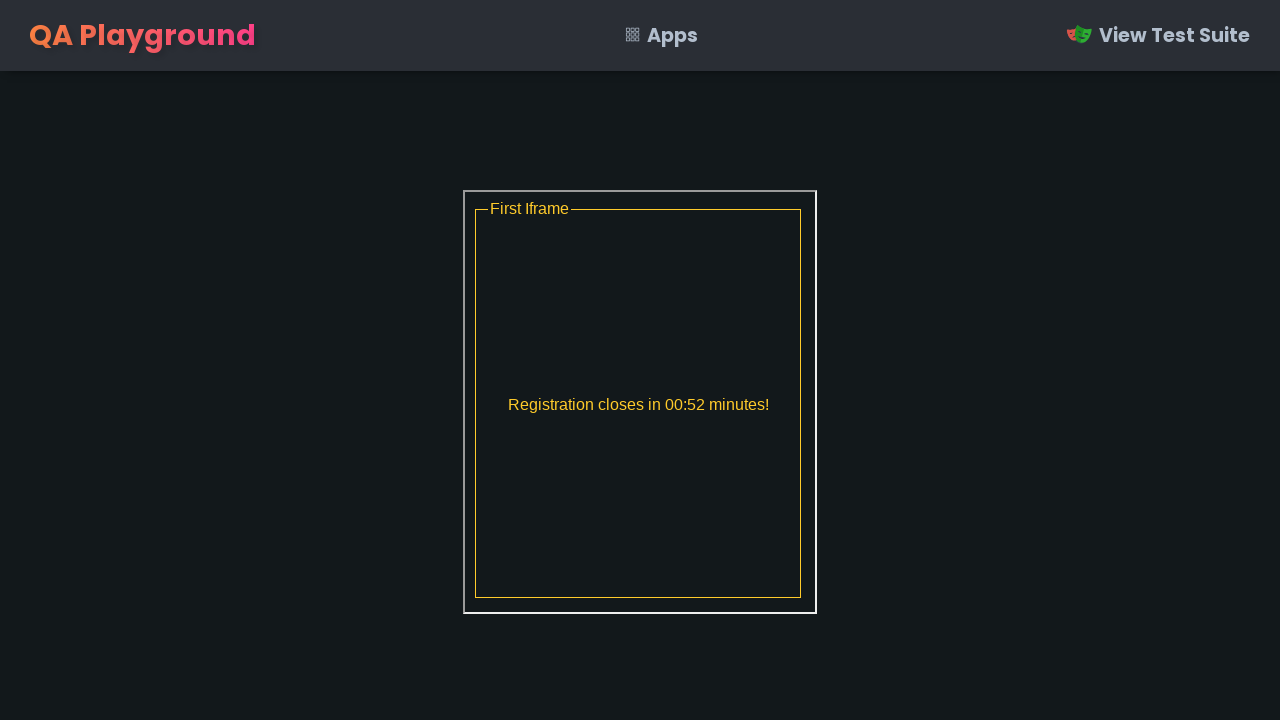

Checked iframe URL: https://qaplayground.dev/apps/changing-iframe/iframe1
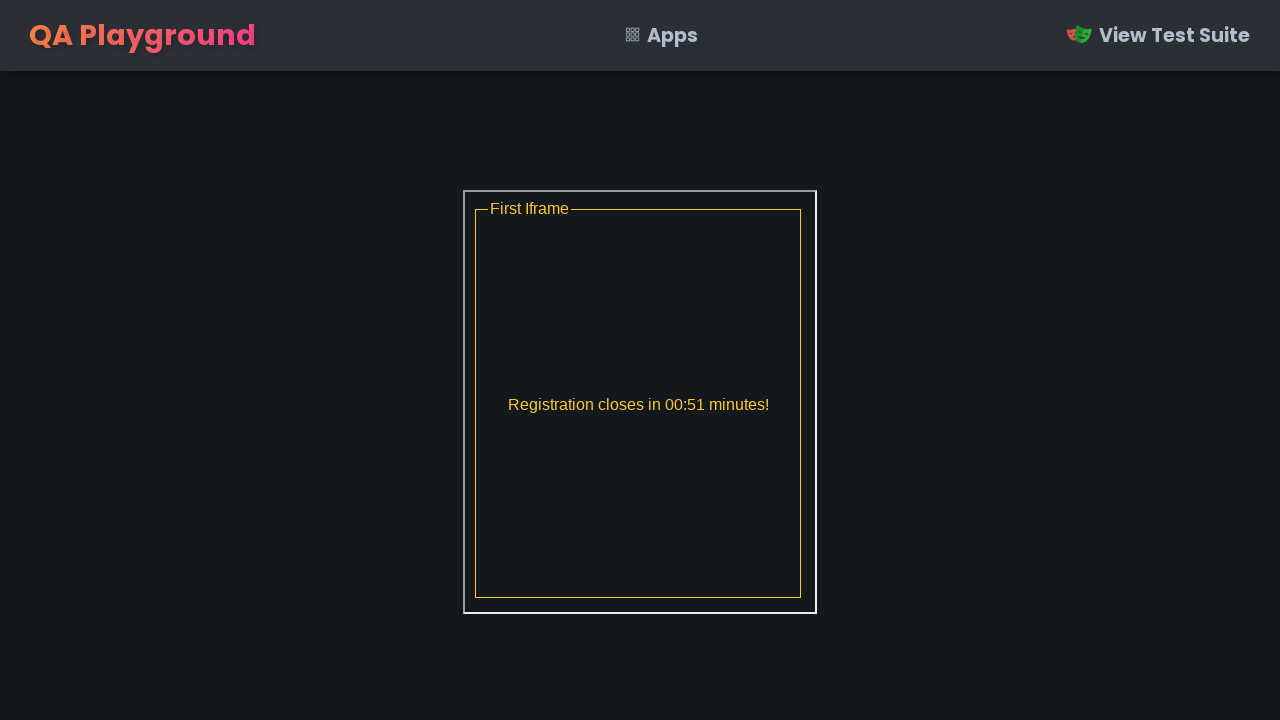

Retrieved countdown time: 00:51
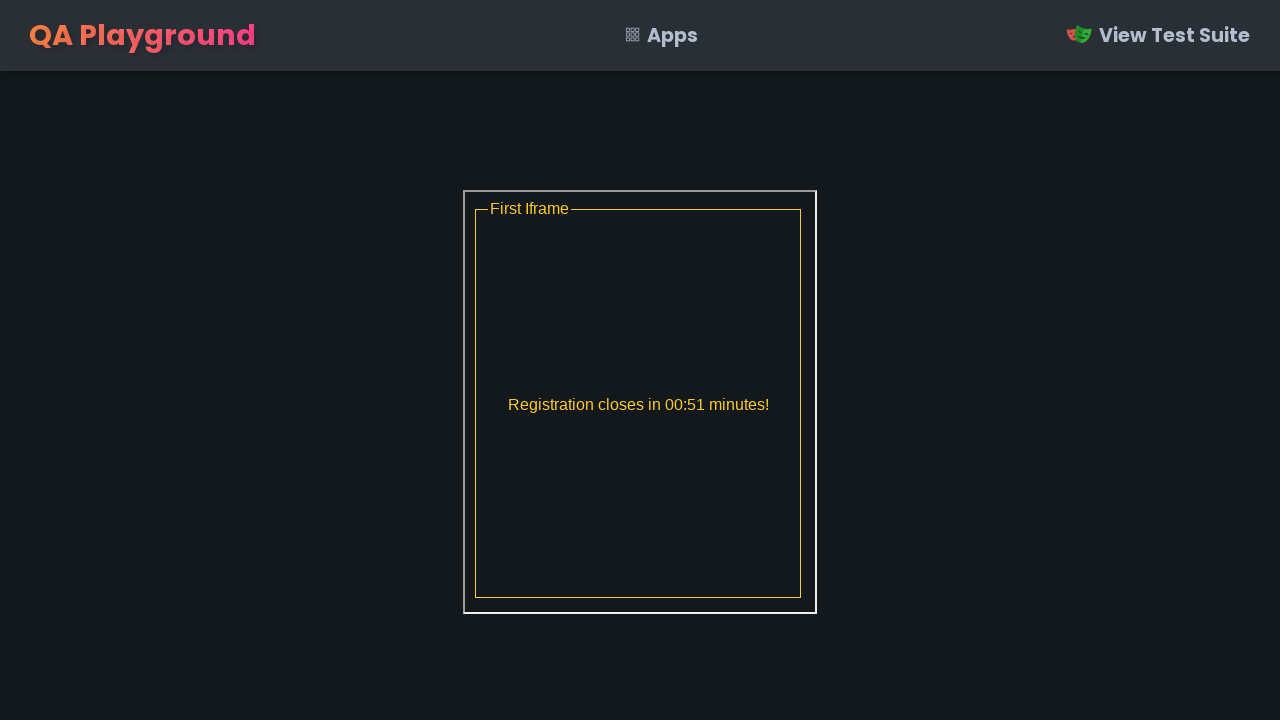

Waited 1 second before next countdown check
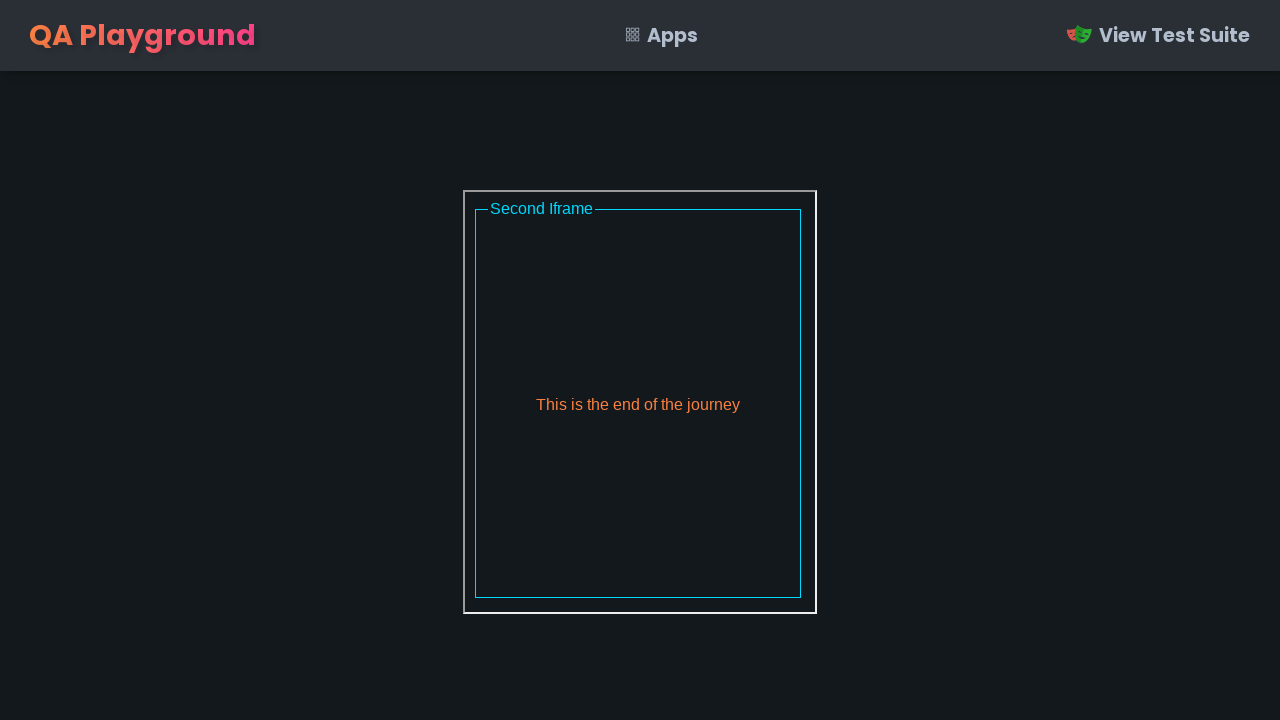

Checked iframe URL: https://qaplayground.dev/apps/changing-iframe/iframe2
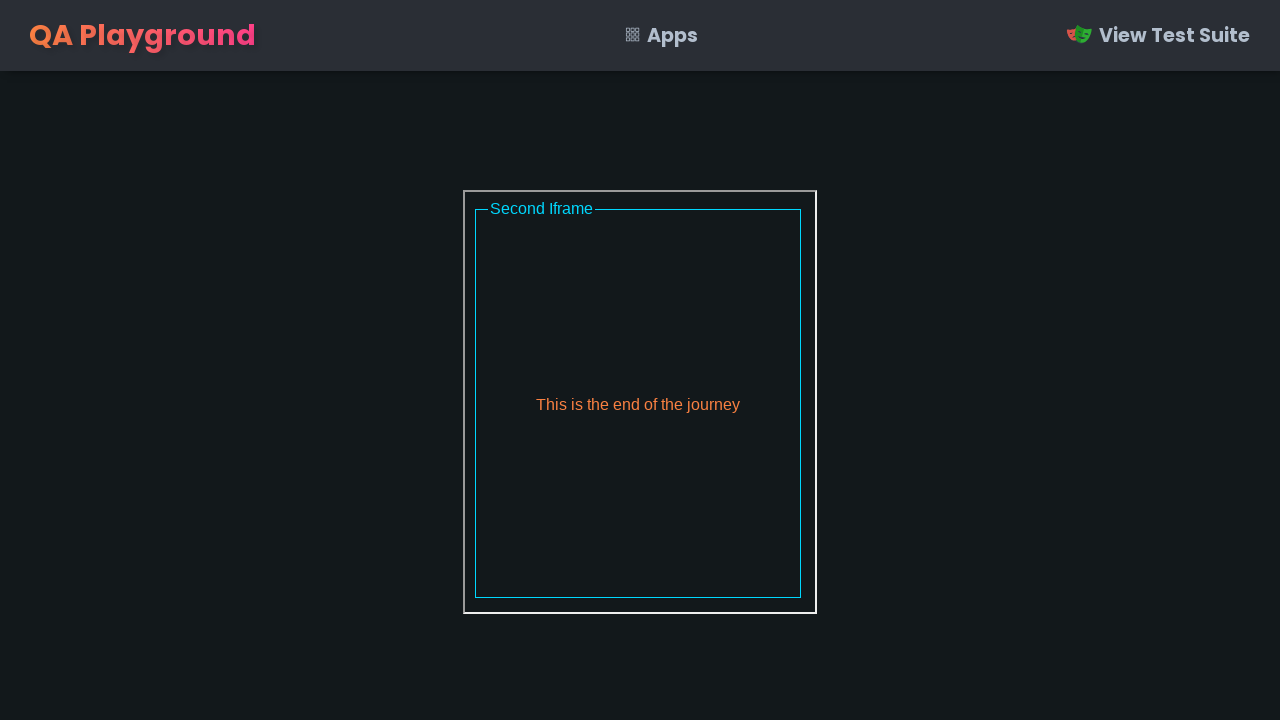

Iframe URL changed to iframe2, stopping countdown monitoring
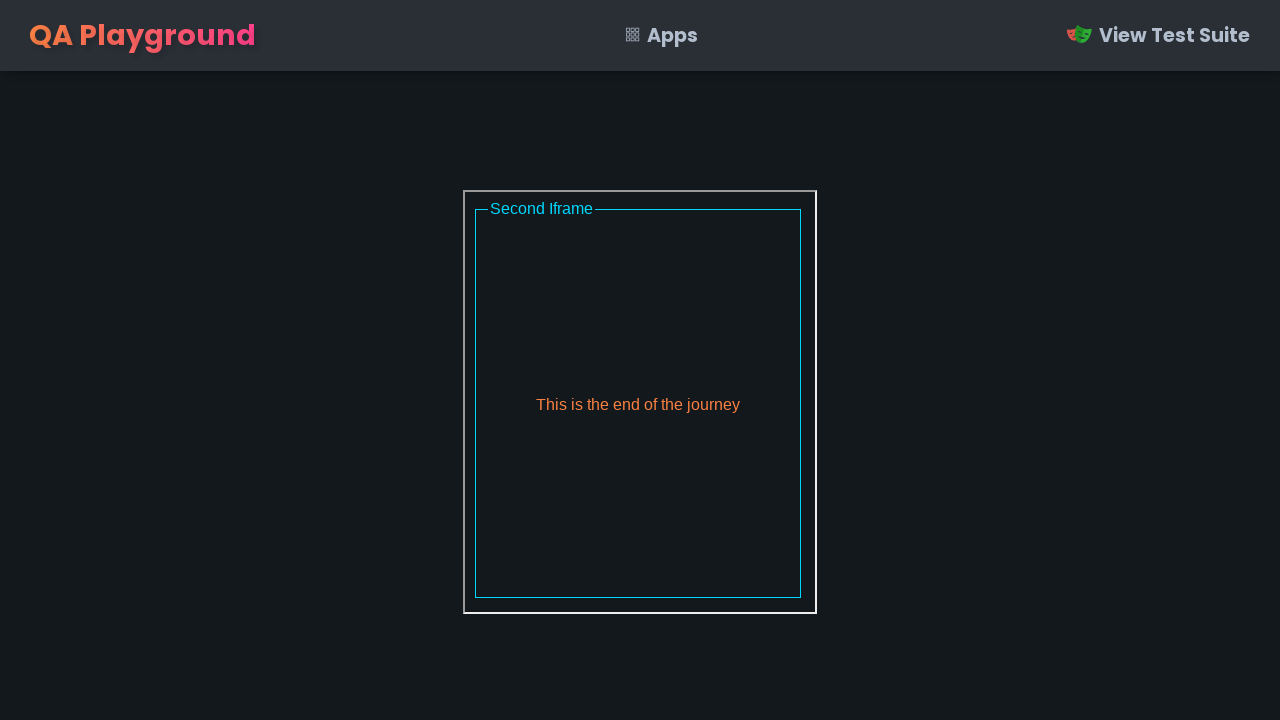

Retrieved updated frame1 reference after iframe change
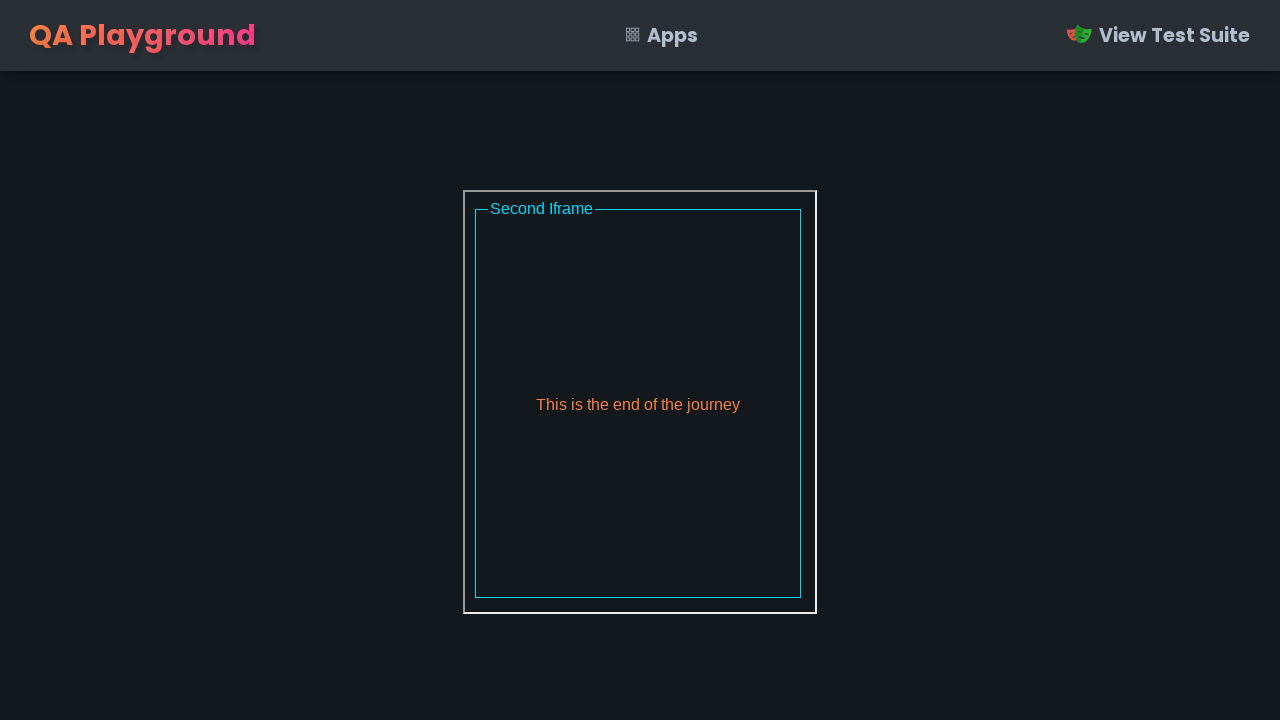

Asserted that frame1 still exists after content change
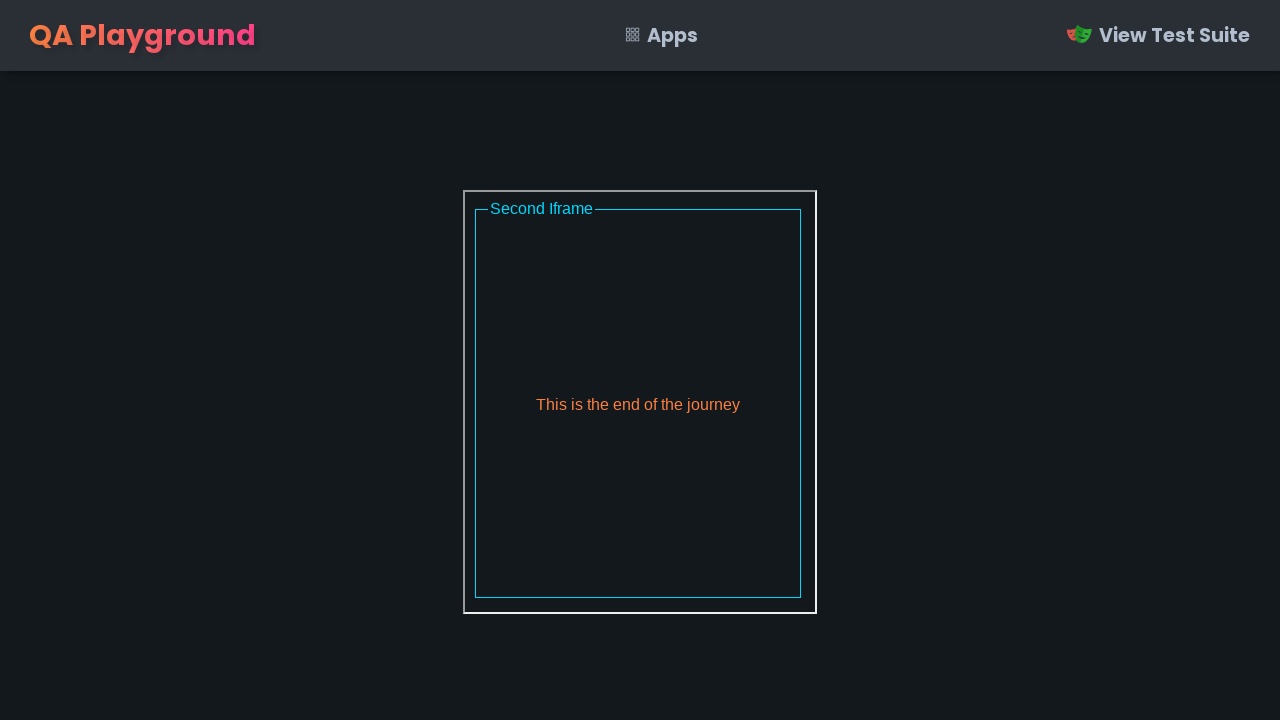

Waited for end message element to become visible
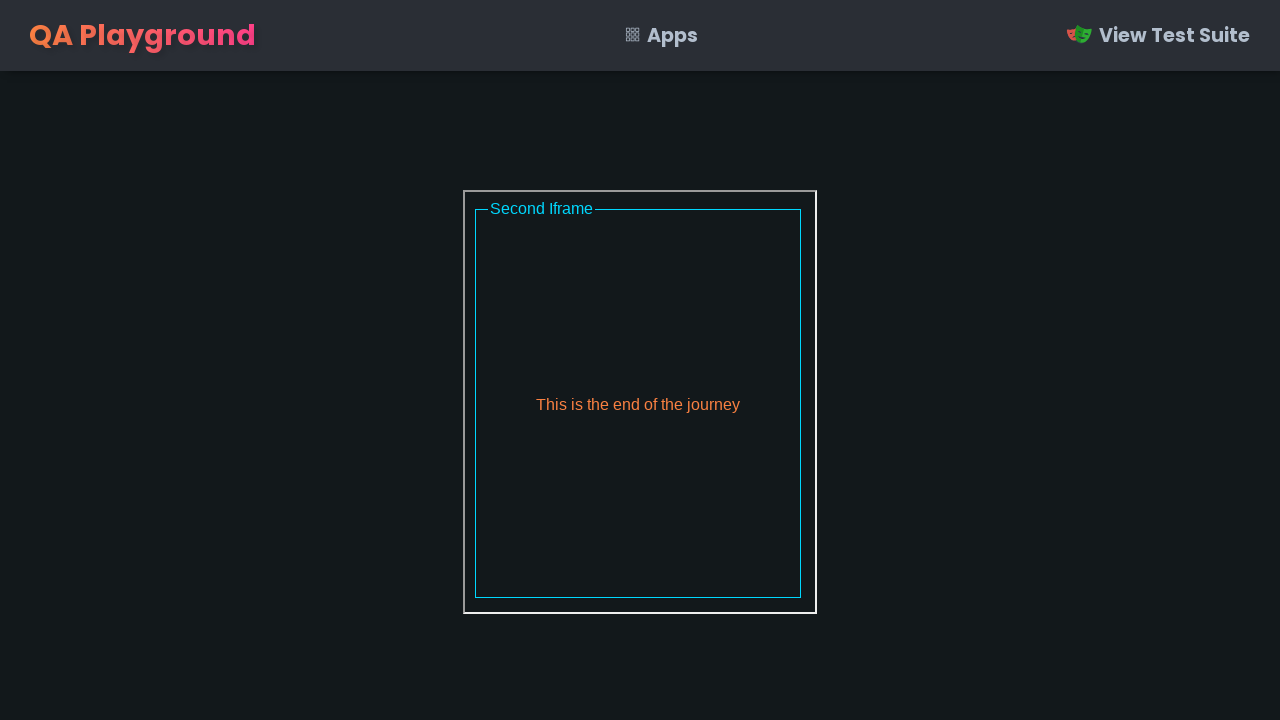

Retrieved end message text: This is the end of the journey
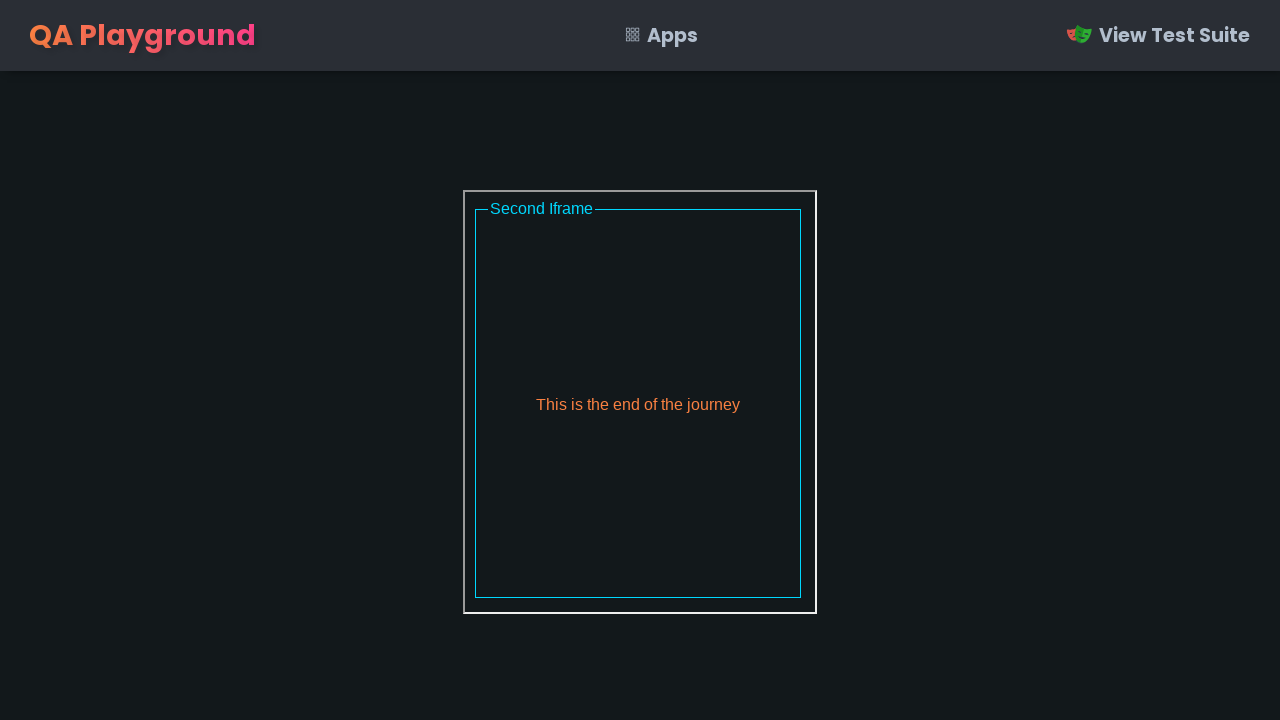

Verified that end message contains 'This is the end of the journey'
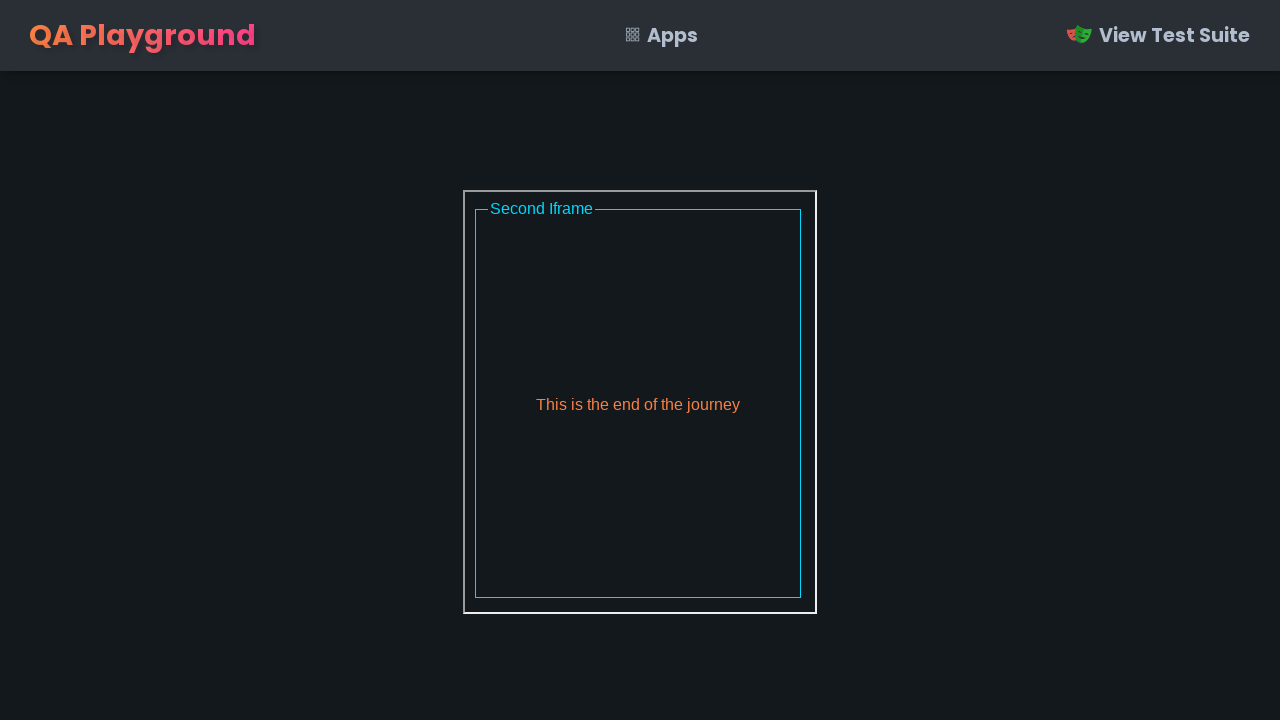

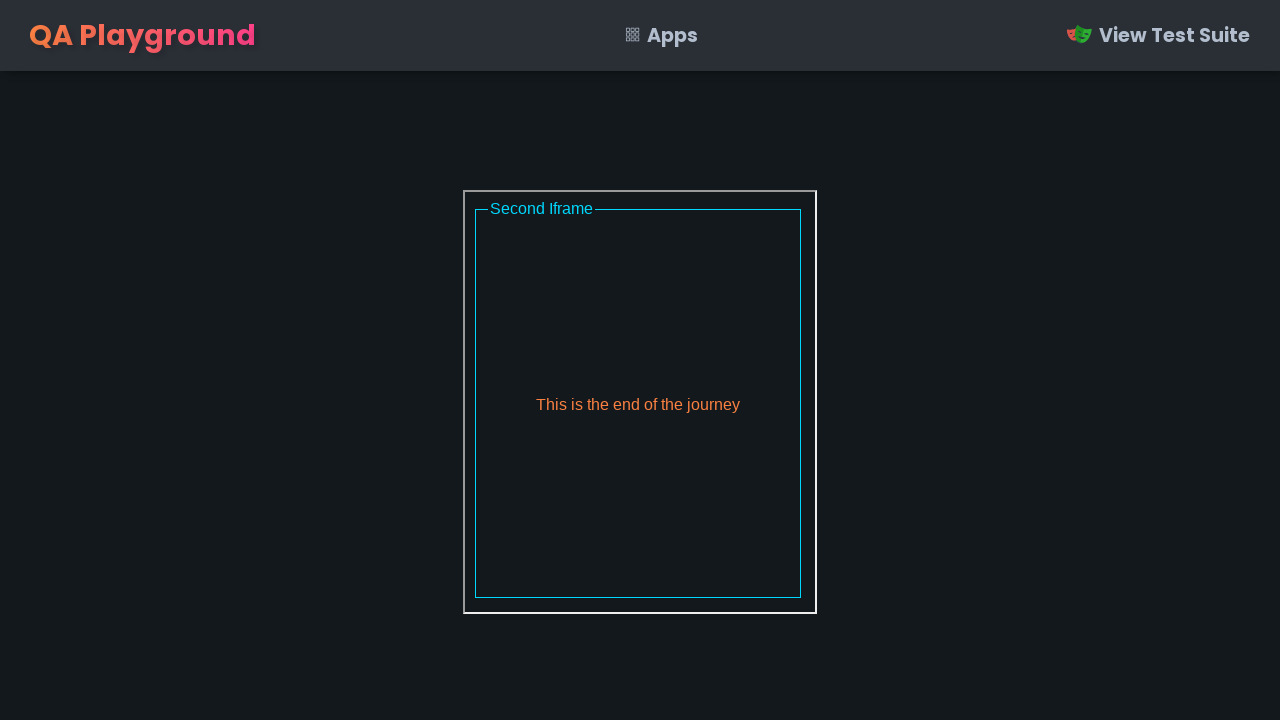